Tests scrolling and hover interactions by moving to different elements on the page using Actions

Starting URL: https://practice.cydeo.com/

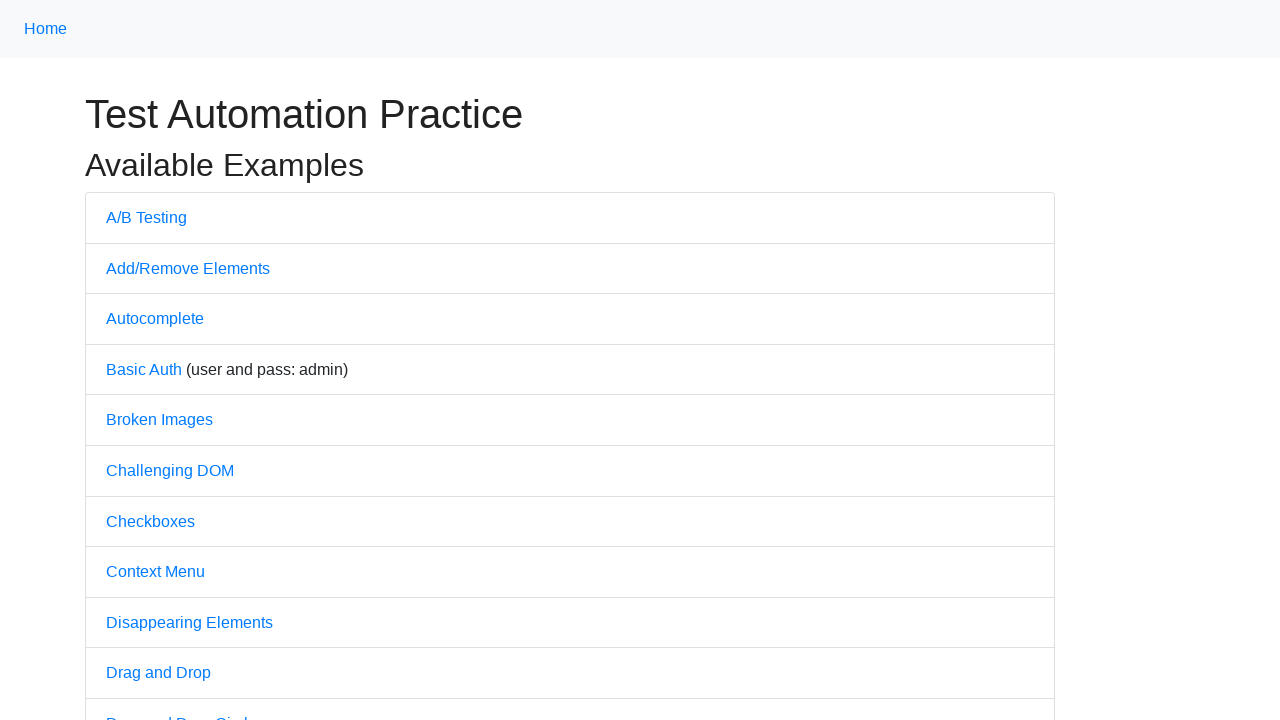

Located Cydeo link element
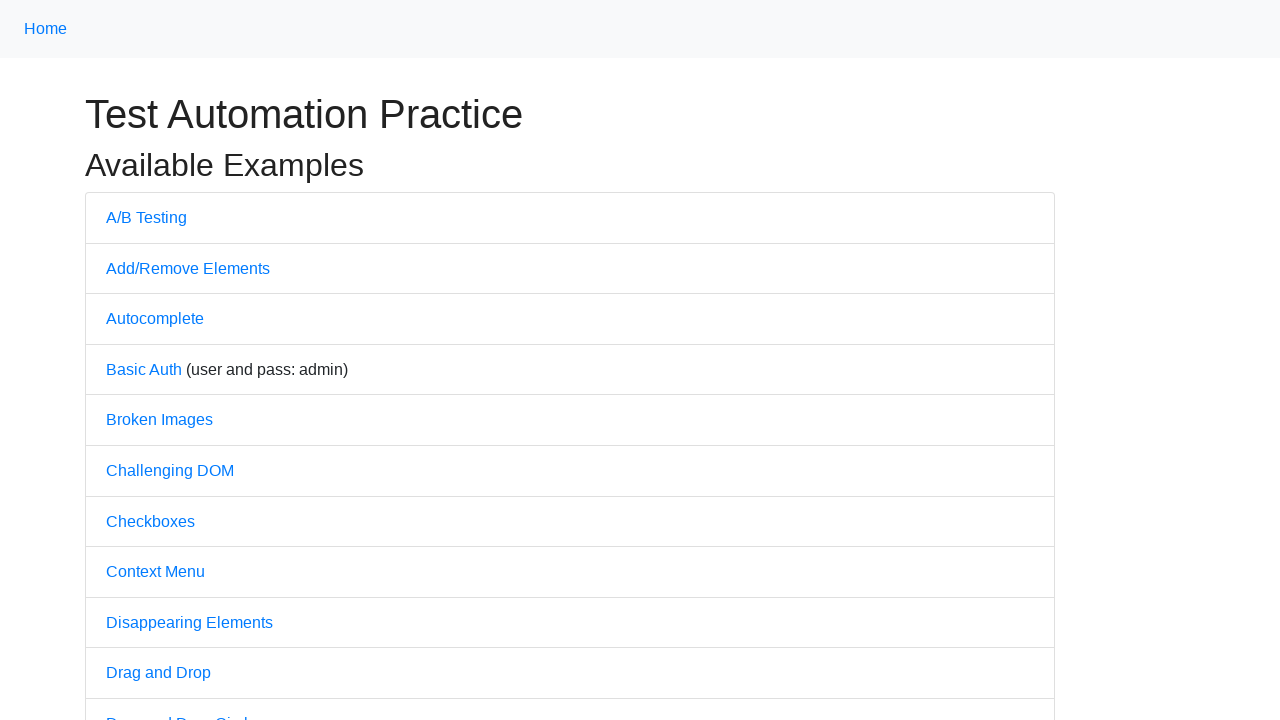

Hovered over Cydeo link at (614, 707) on xpath=//a[@href='https://cydeo.com/']
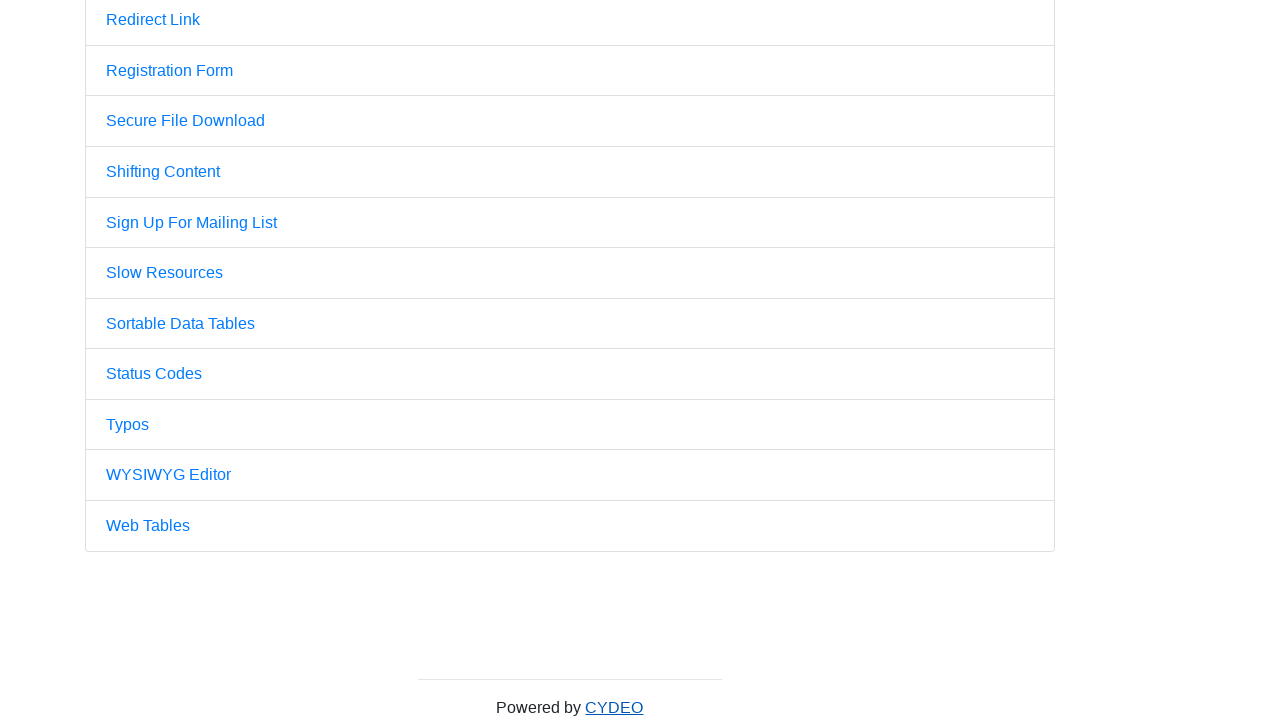

Waited 2 seconds for visual feedback after hovering Cydeo link
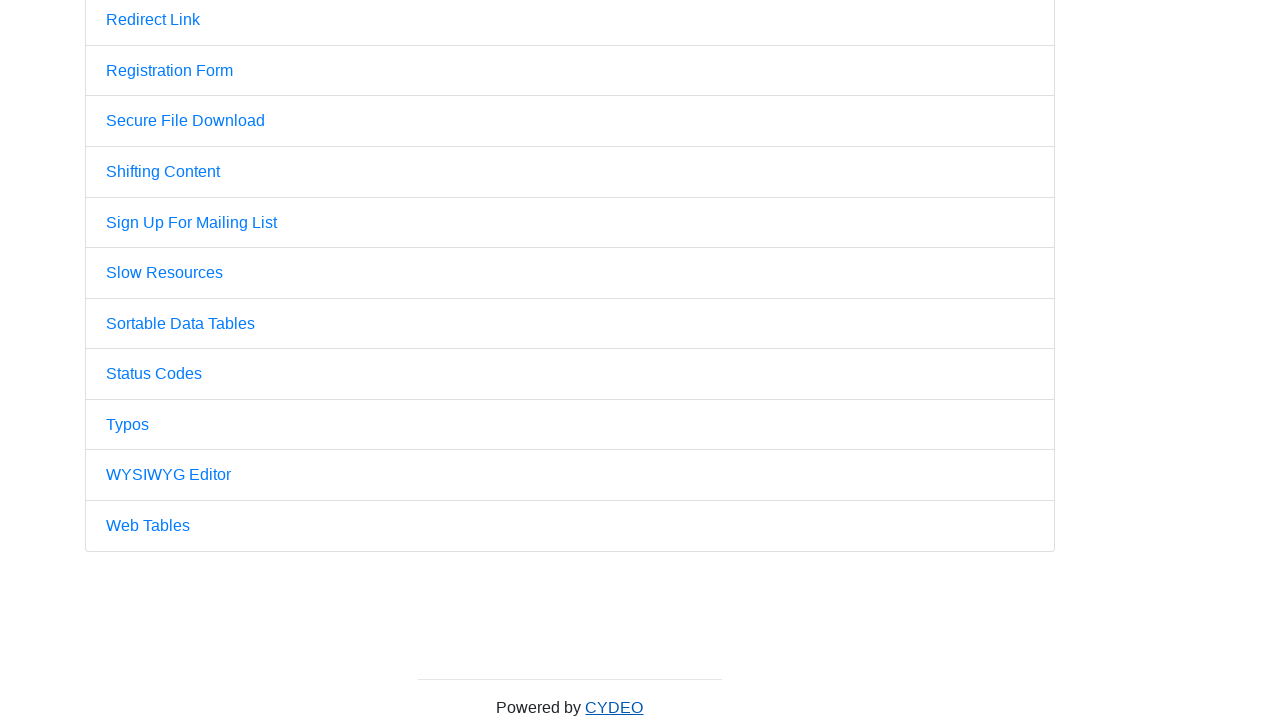

Located Home navigation link element
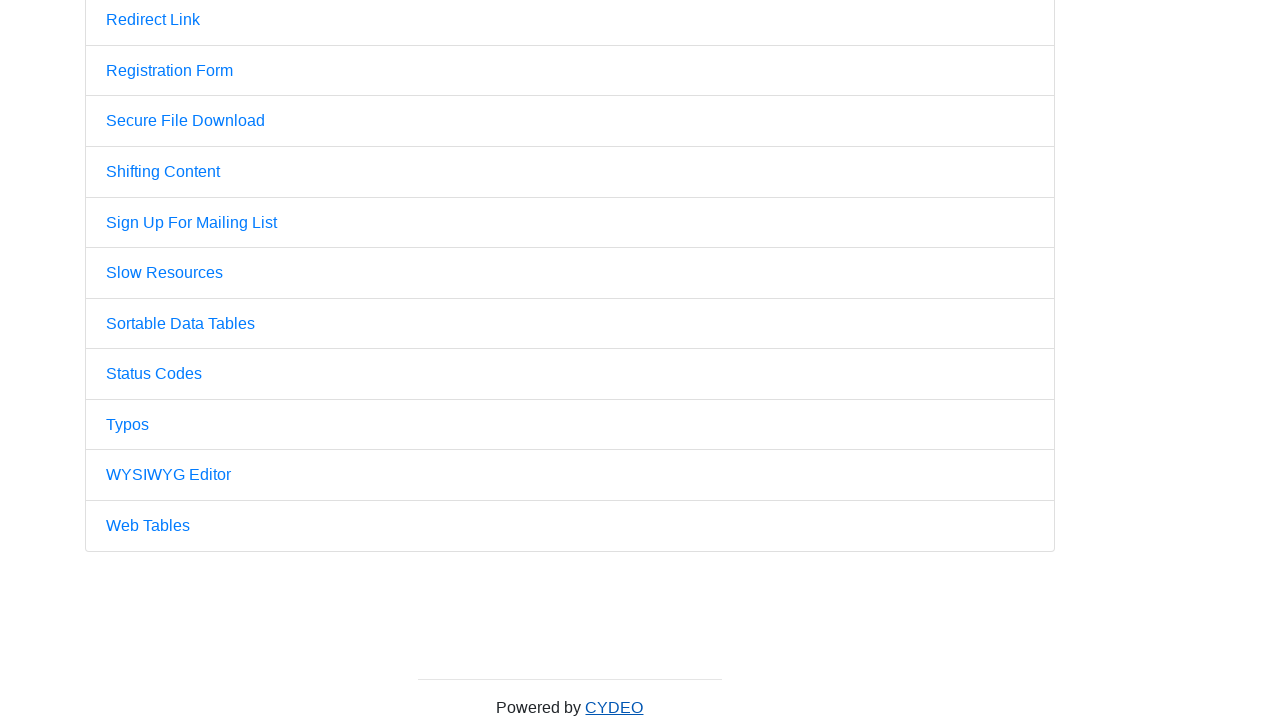

Hovered over Home navigation link at (46, 29) on xpath=//a[@class='nav-link']
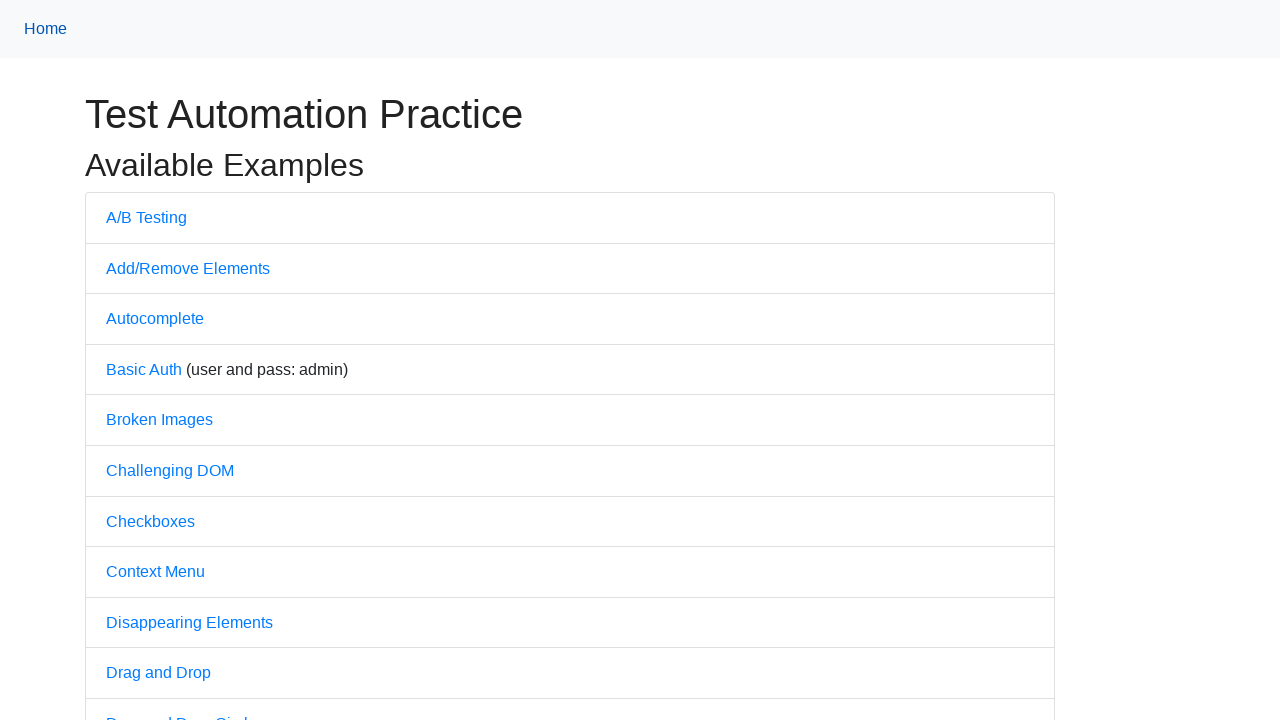

Waited 2 seconds for visual feedback after hovering Home link
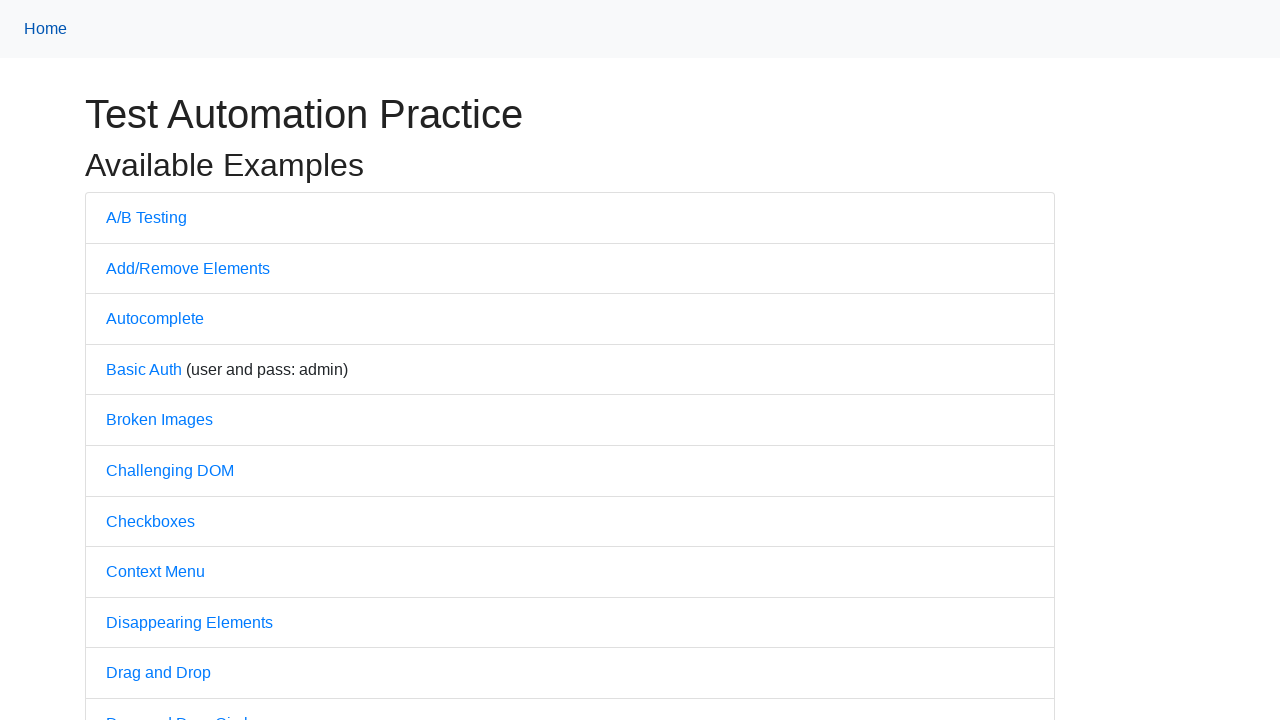

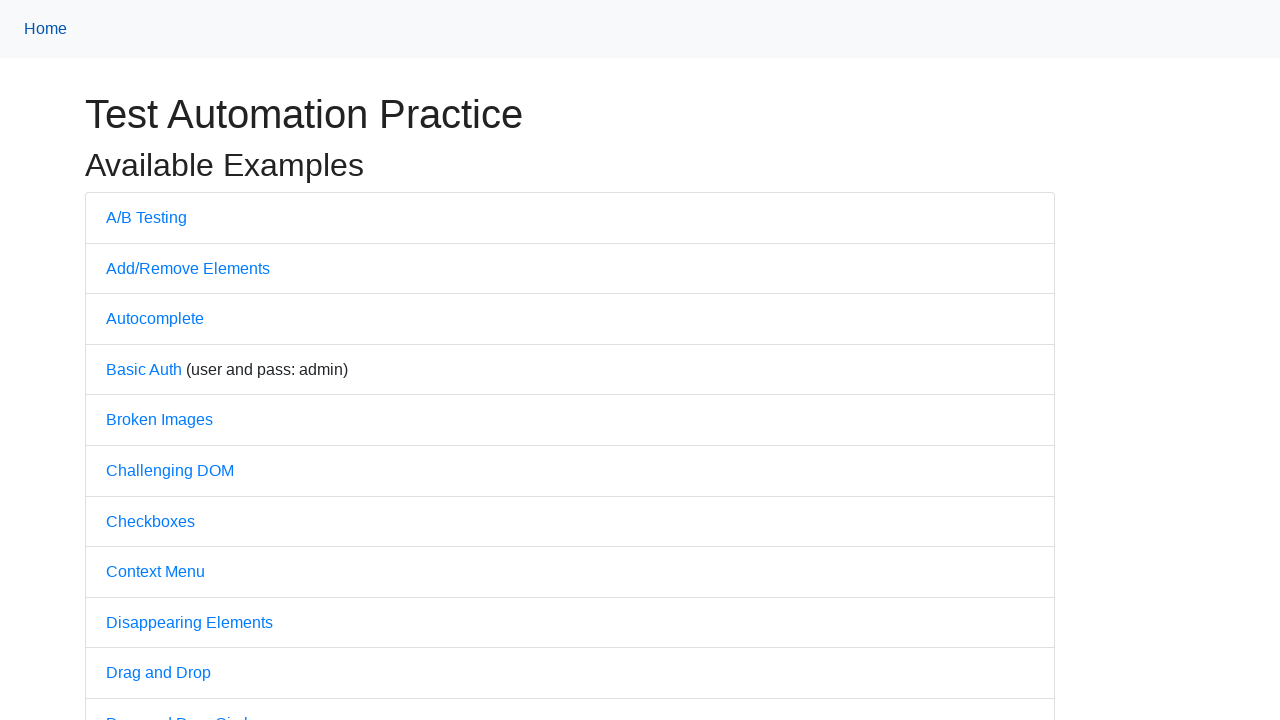